Scrolls the page to bring a specific element (alert2) into view using JavaScript executor

Starting URL: https://omayo.blogspot.com/

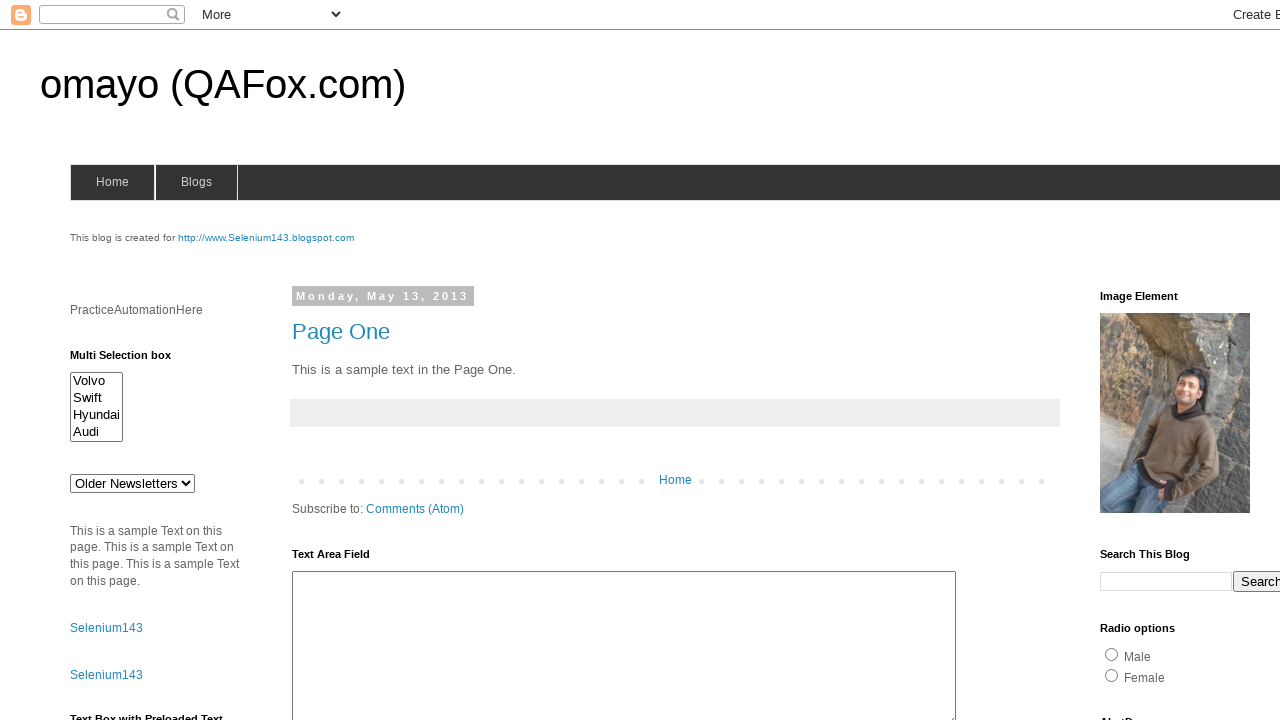

Scrolled page to bring alert2 element into view using JavaScript executor
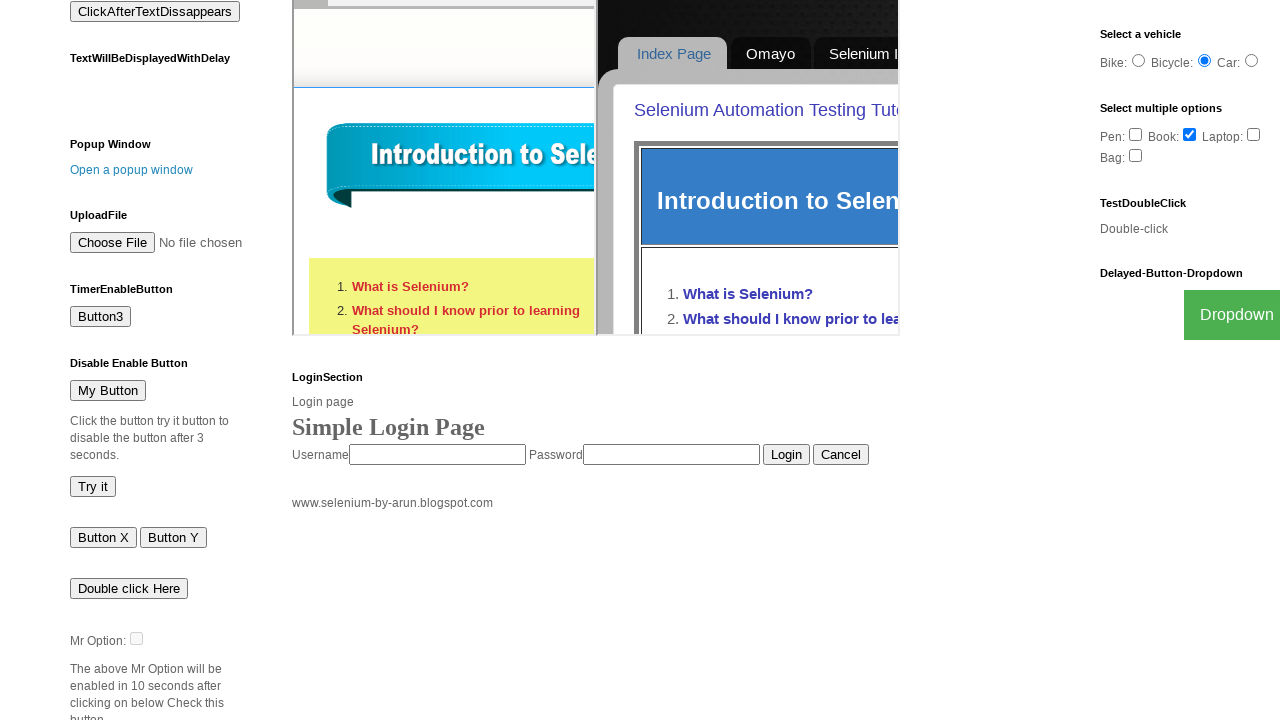

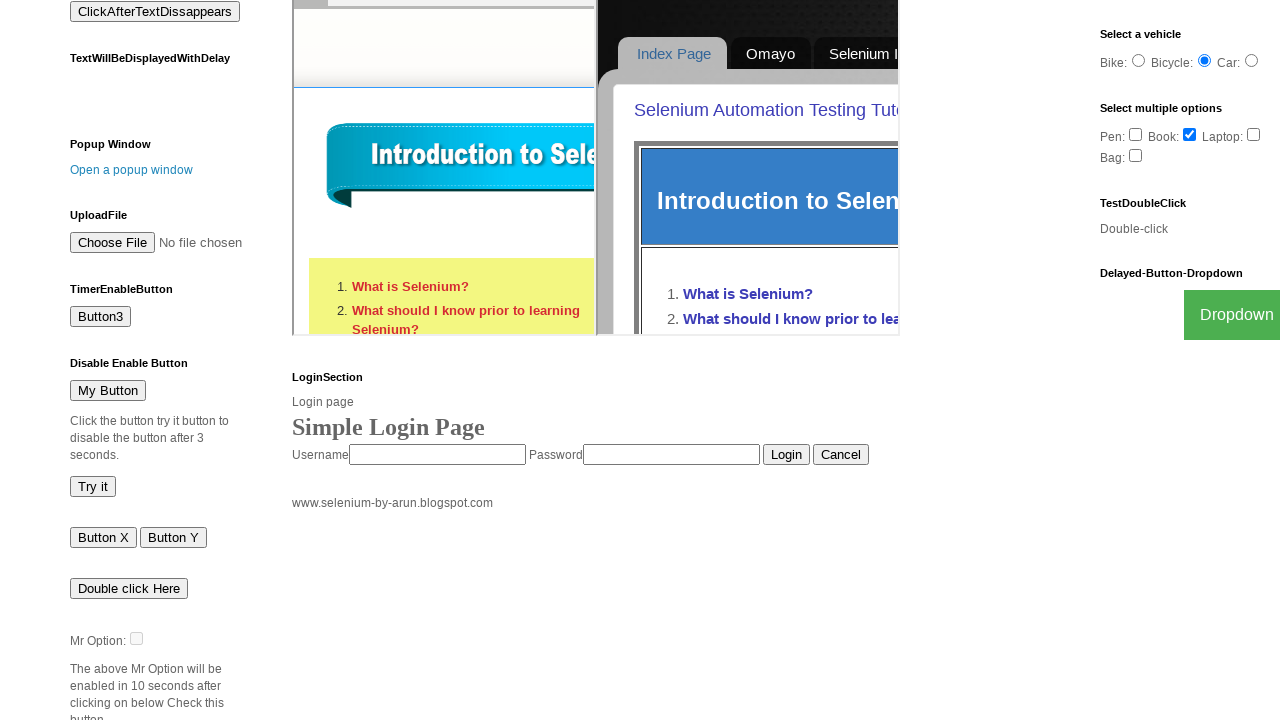